Tests ZIP code validation by entering a 5-digit code and verifying the registration form continues to the next step

Starting URL: https://www.sharelane.com/cgi-bin/register.py

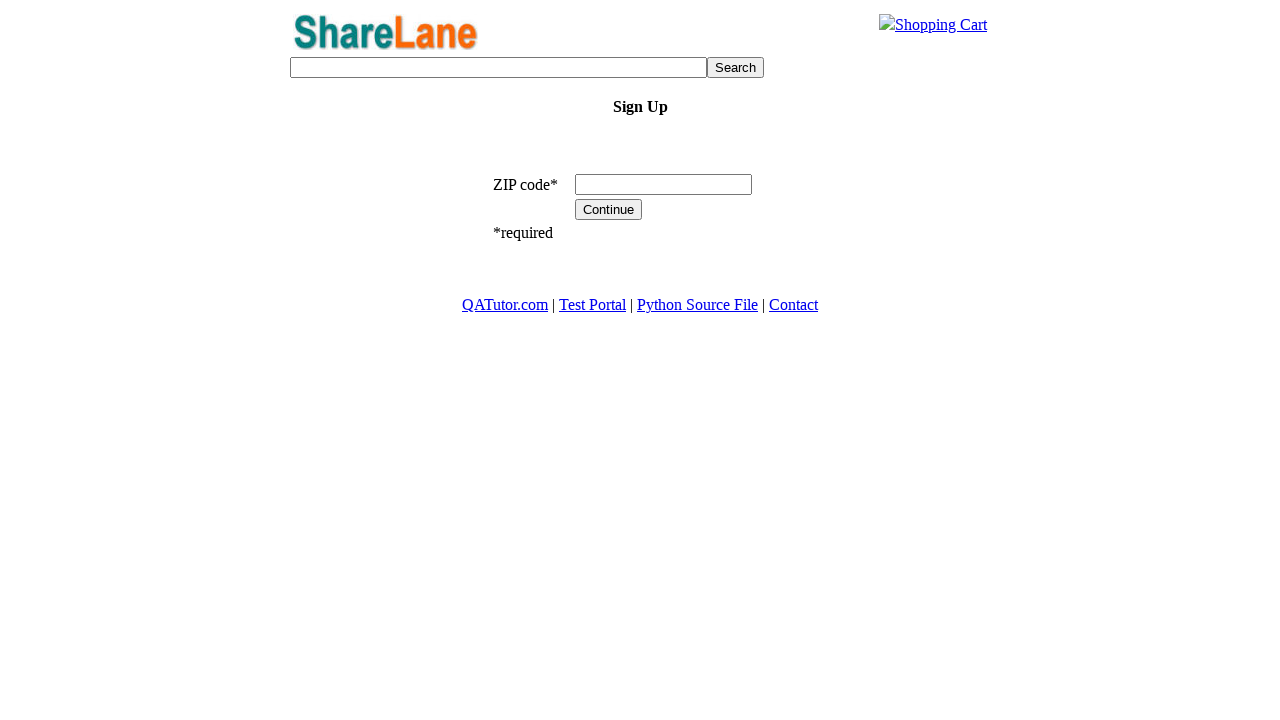

Entered 5-digit ZIP code '12345' into ZIP code field on input[name='zip_code']
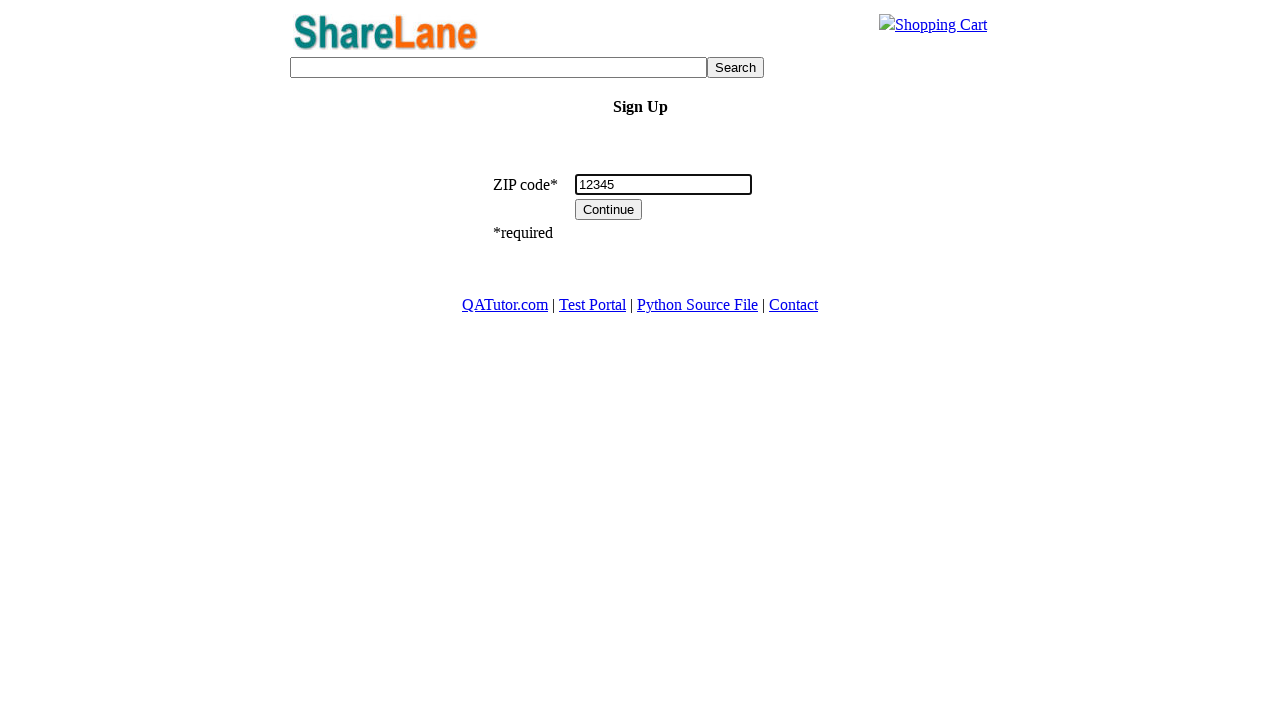

Clicked Continue button to proceed with ZIP code validation at (609, 210) on input[value='Continue']
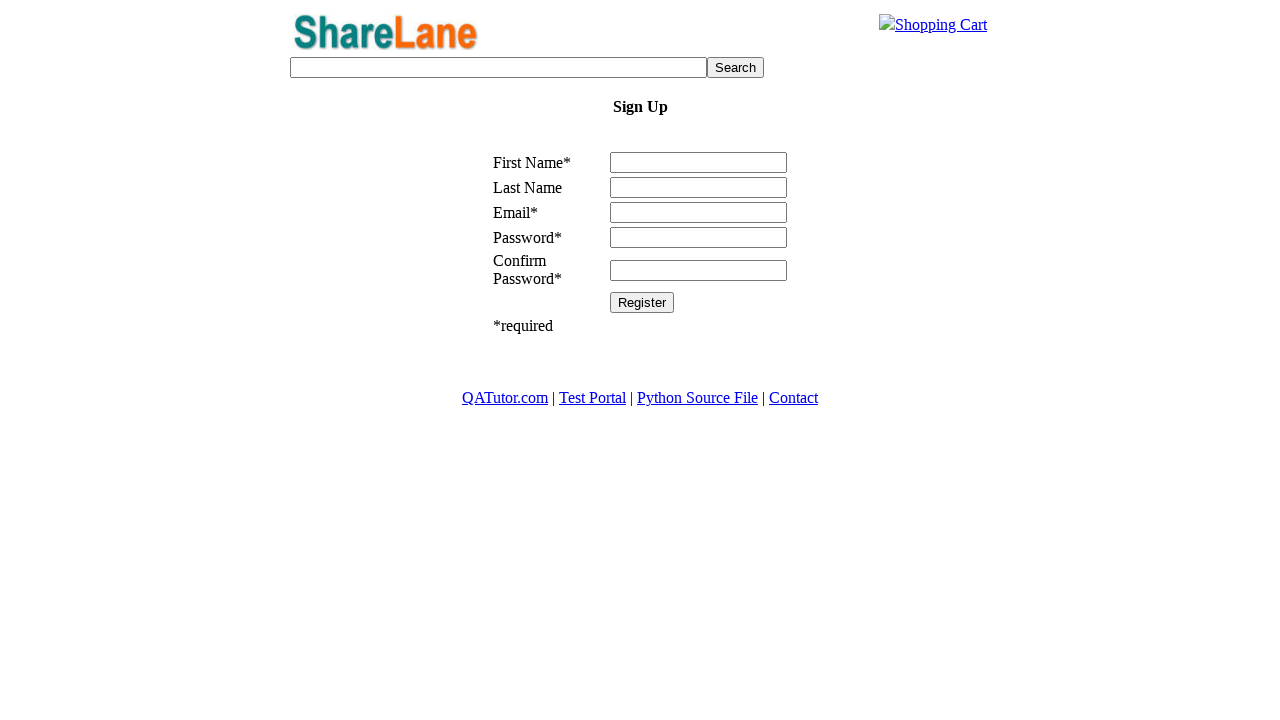

Register button appeared, confirming form advanced to next step
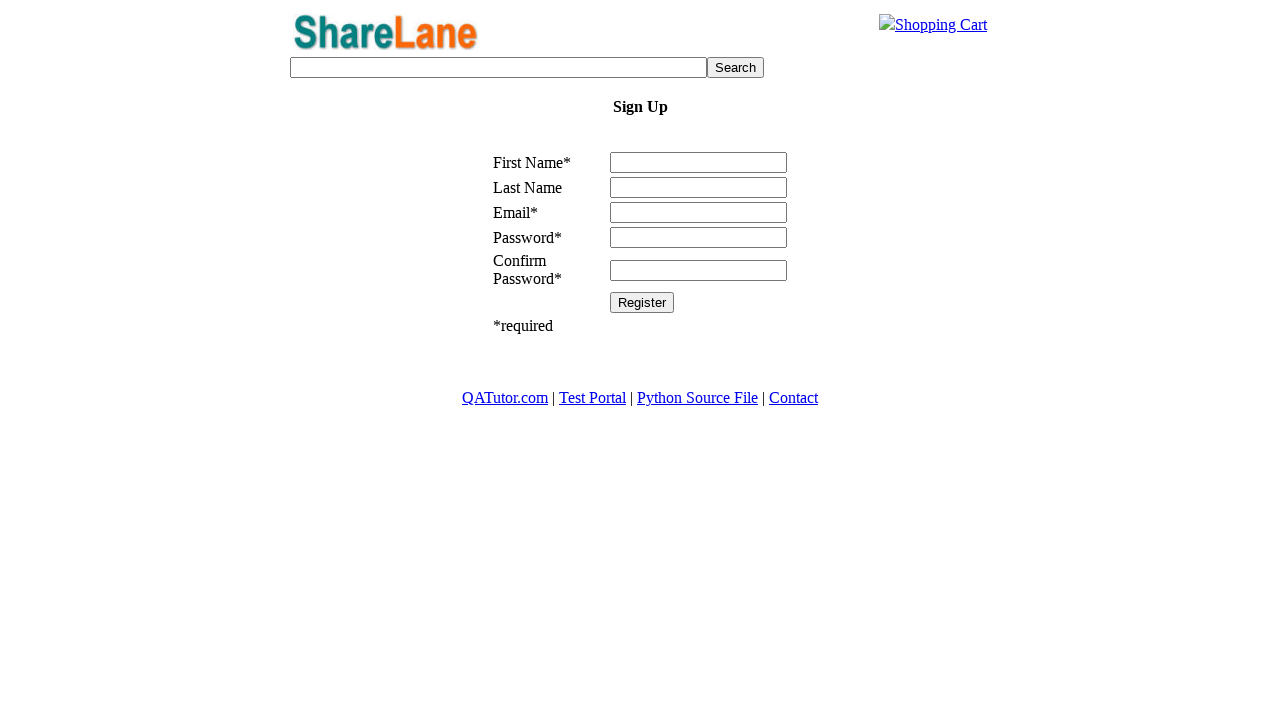

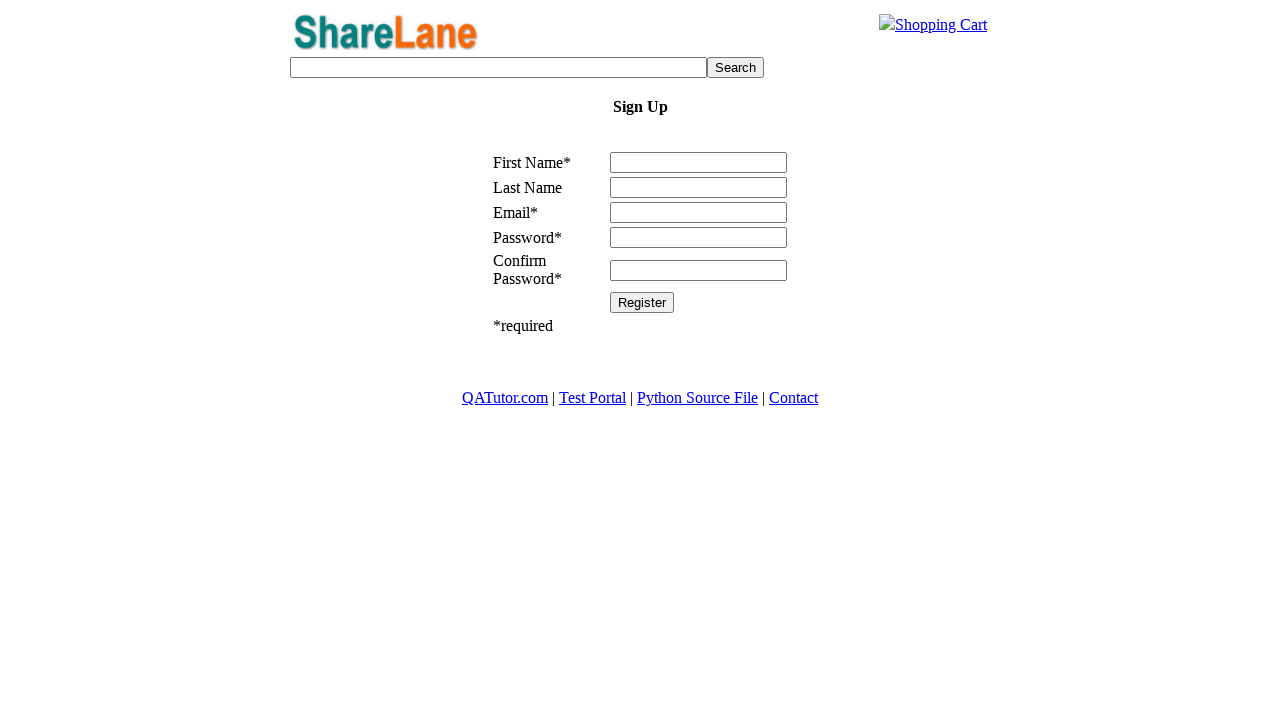